Tests navigation from the login page to the registration page by clicking the sign-up link

Starting URL: https://home.openweathermap.org/users/sign_in

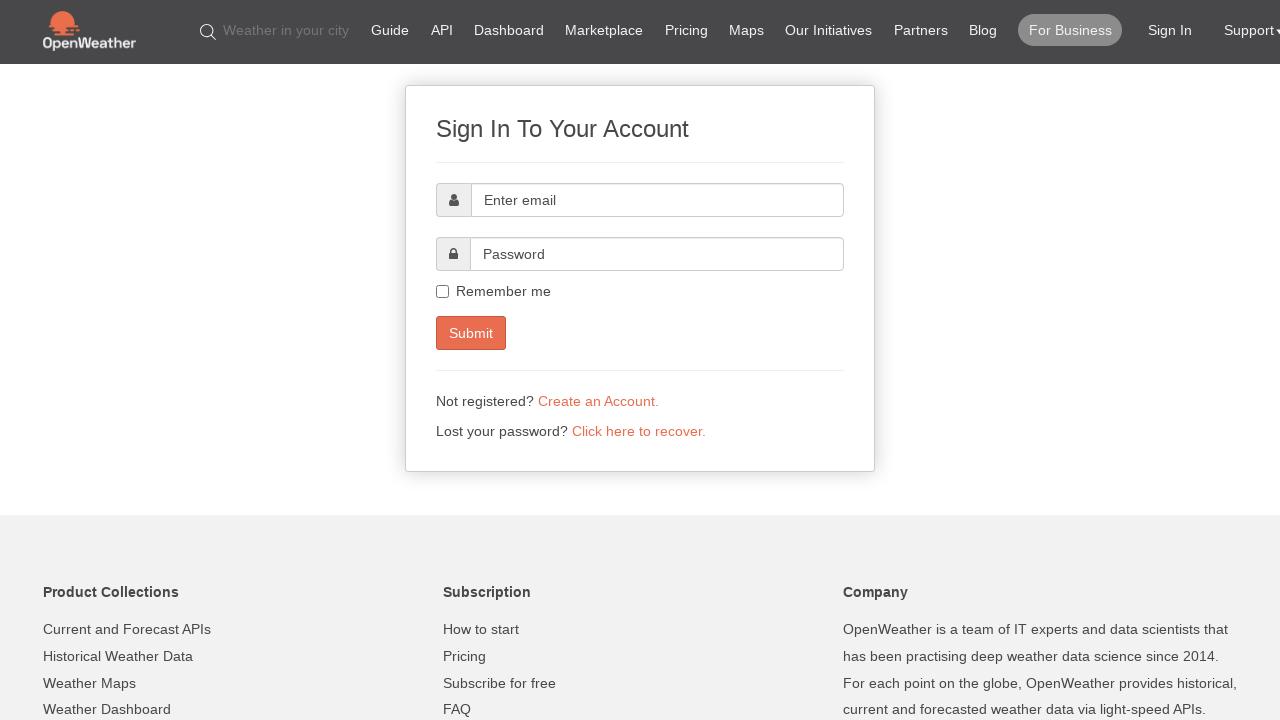

Clicked 'Create an Account' link on login page at (598, 401) on text=Create an Account
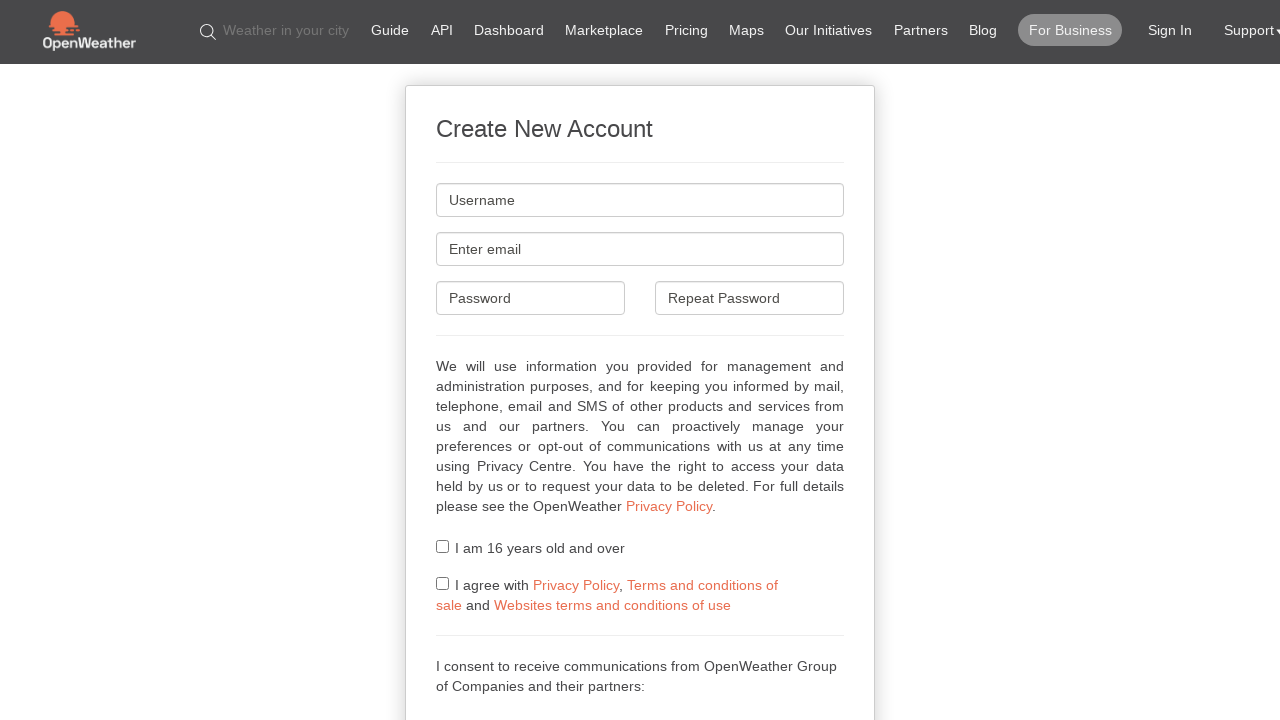

Navigated to registration page at /users/sign_up
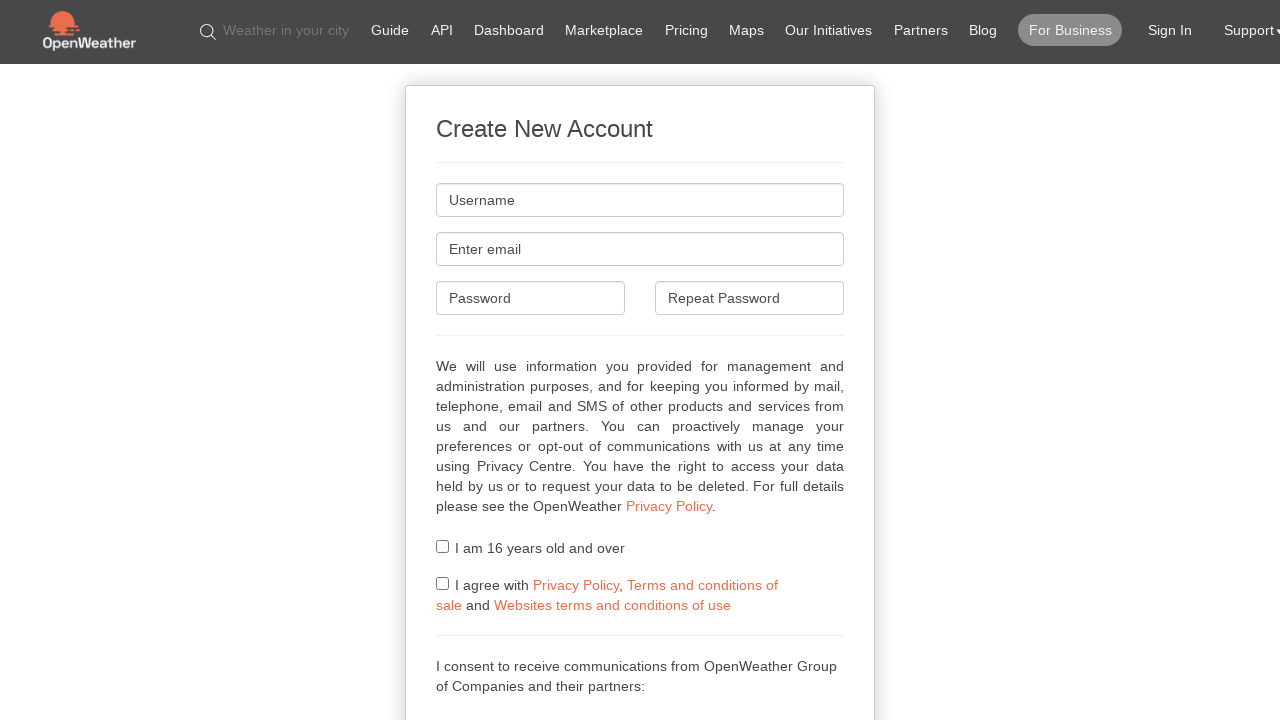

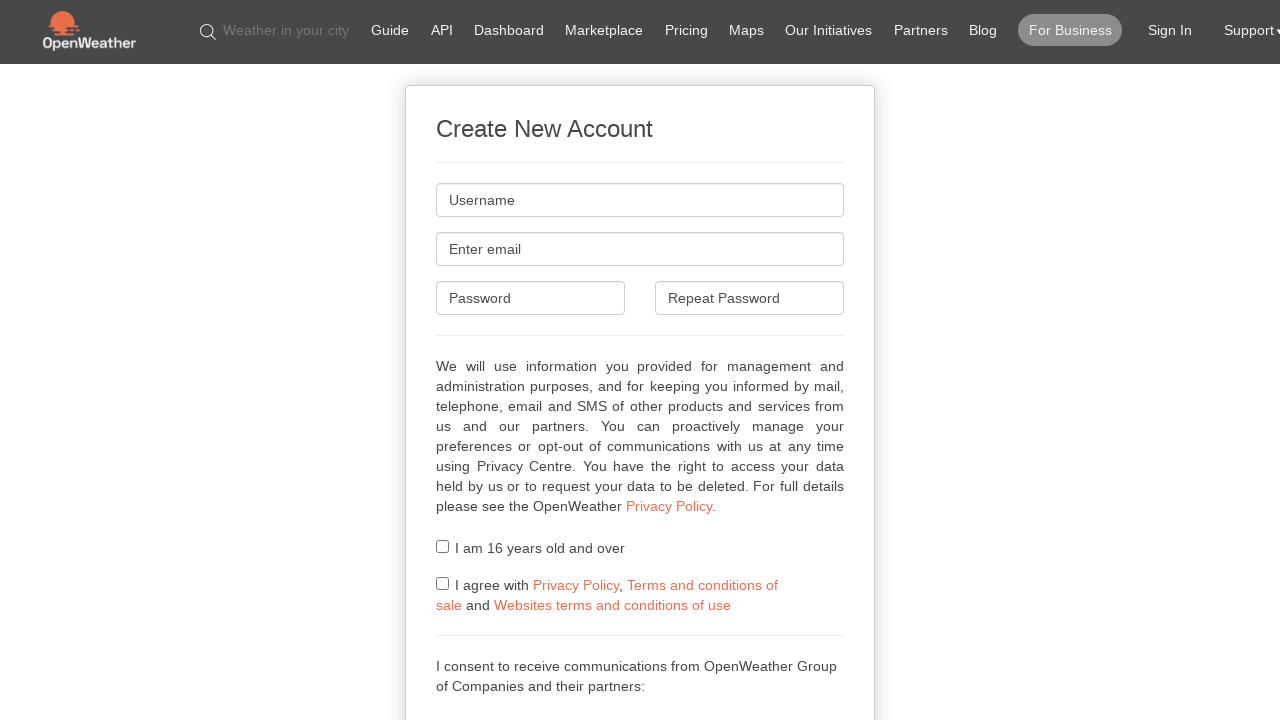